Tests horizontal slider movement using keyboard arrow keys by moving the slider to various positions (start, middle, end, invalid positions) and verifying the slider value updates correctly.

Starting URL: https://the-internet.herokuapp.com/horizontal_slider

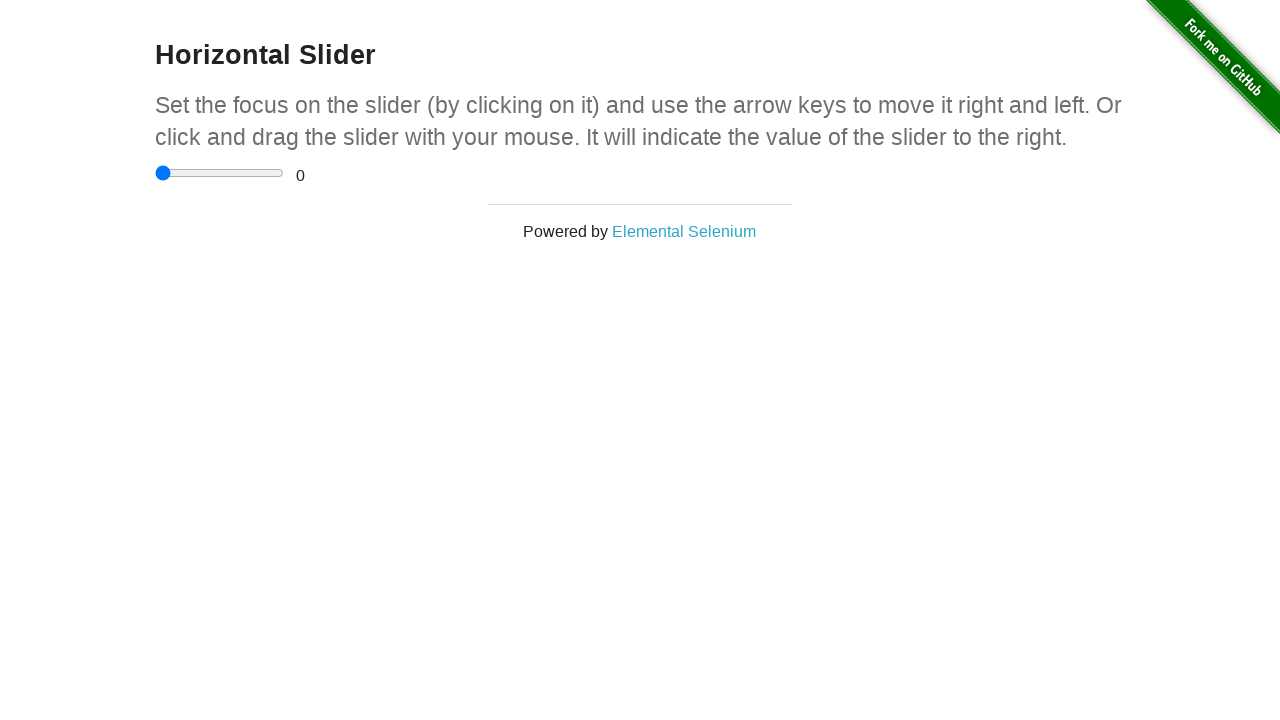

Waited for slider container to be visible
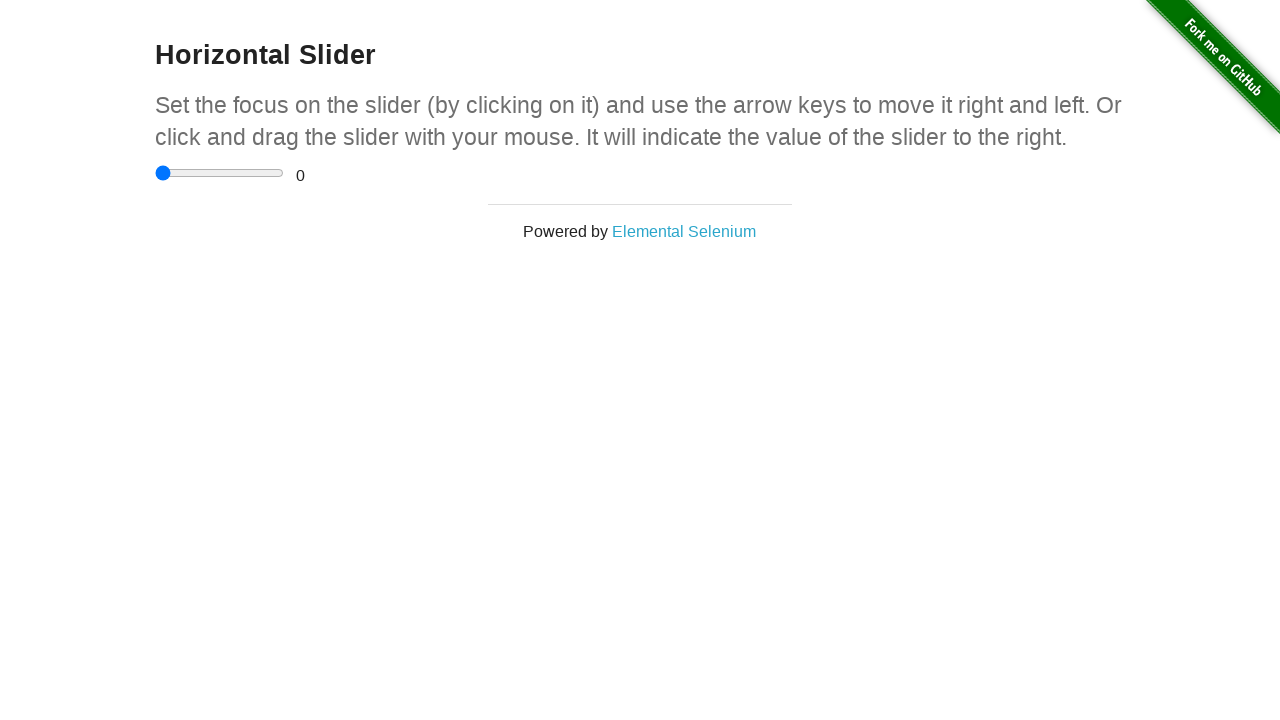

Located the horizontal slider element
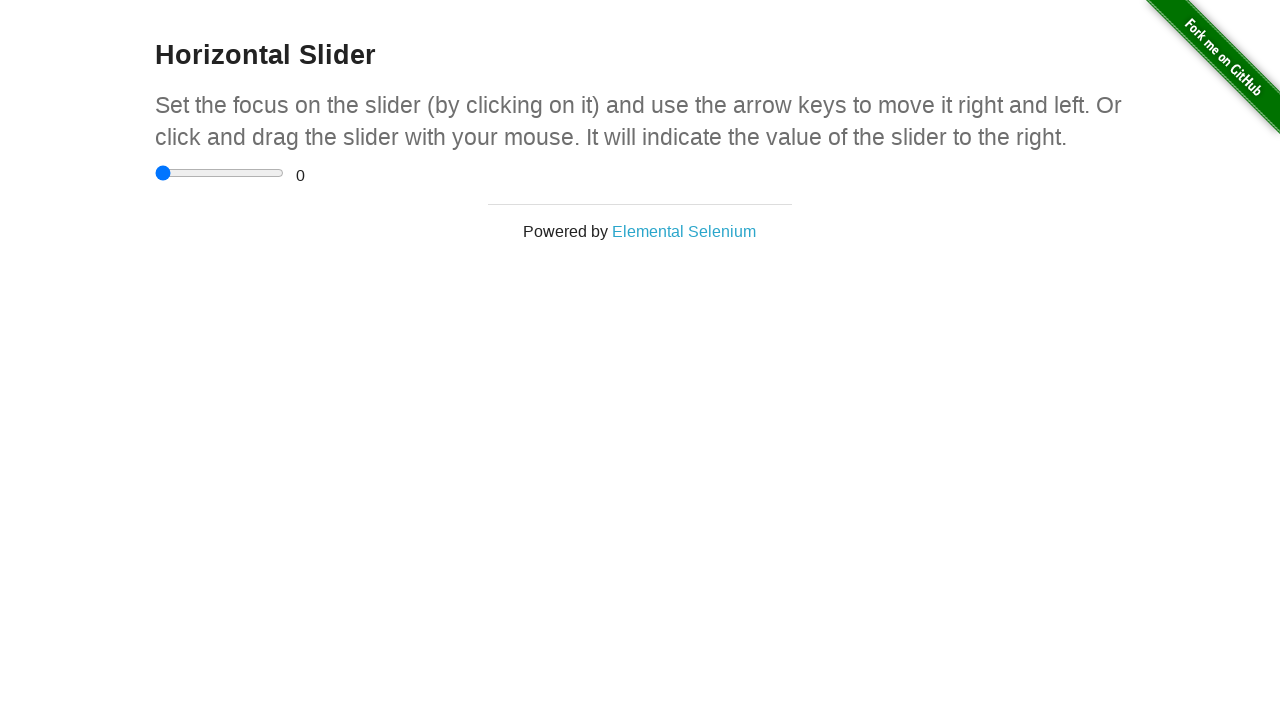

Focused on the slider element on input[type='range']
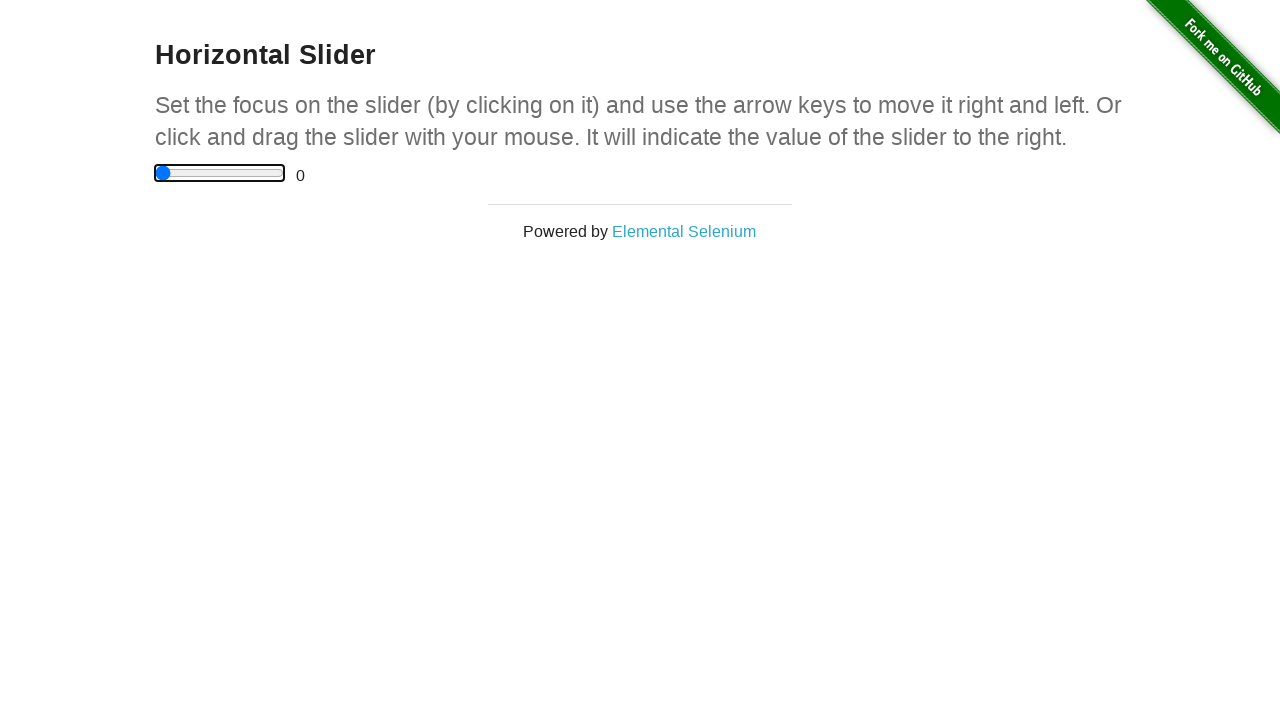

Pressed Home key to move slider to start position (0)
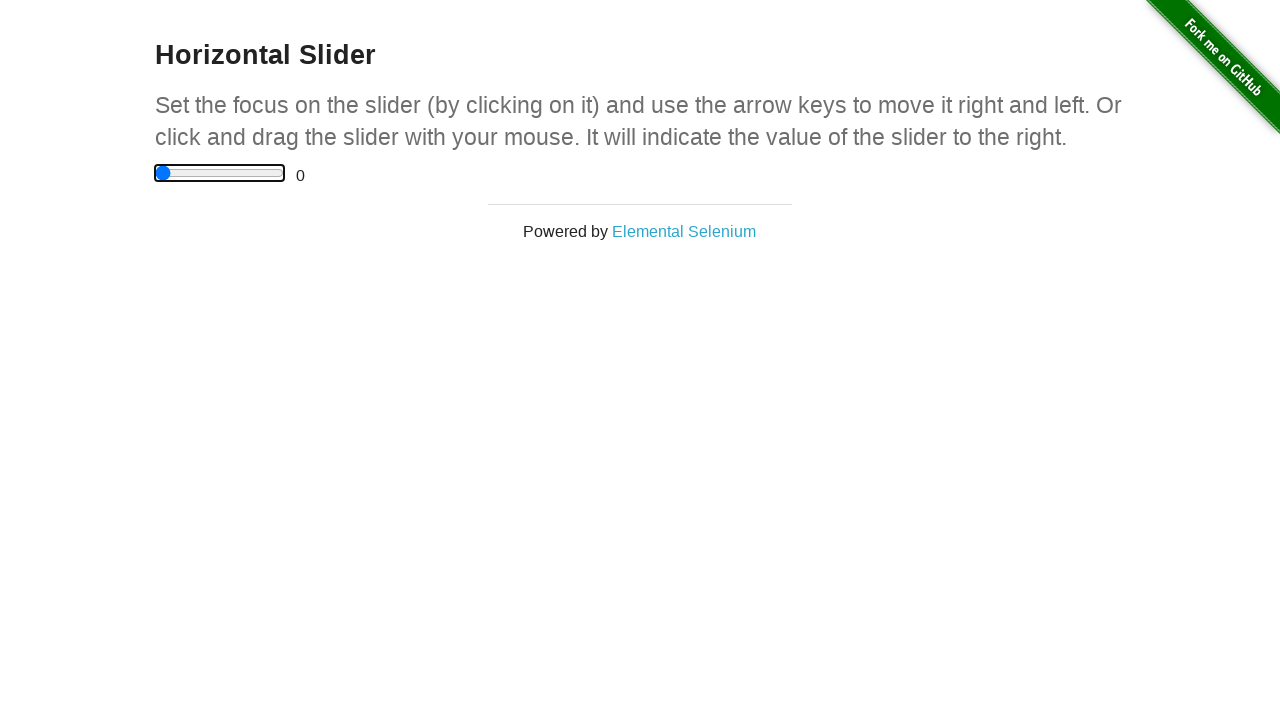

Waited 300ms for slider animation to complete
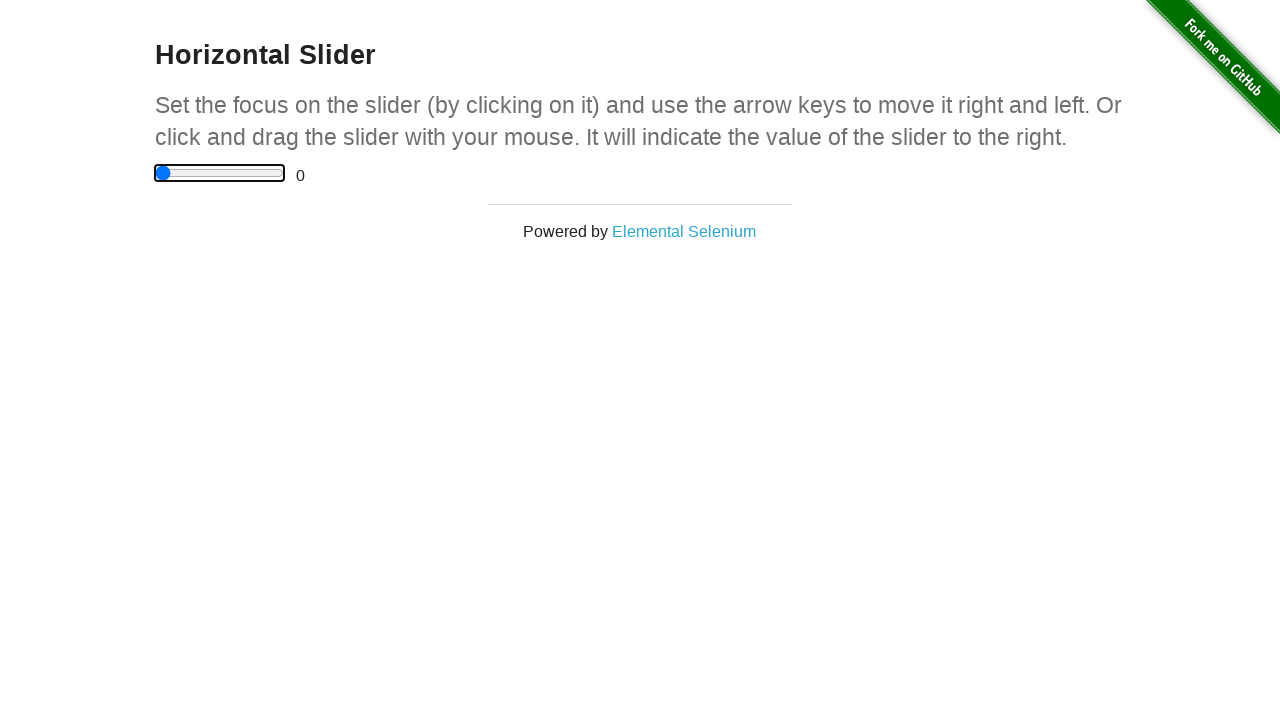

Pressed ArrowRight key (iteration 1/5) to move slider toward middle position
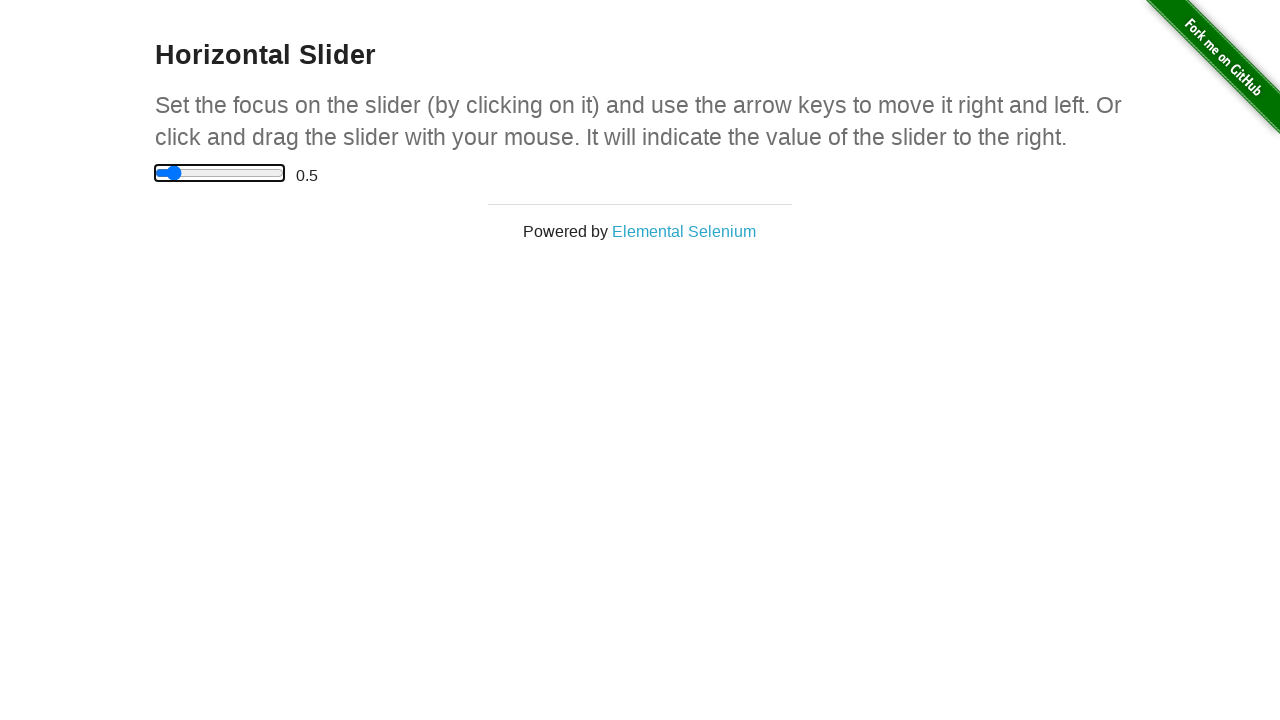

Waited 100ms between arrow key presses
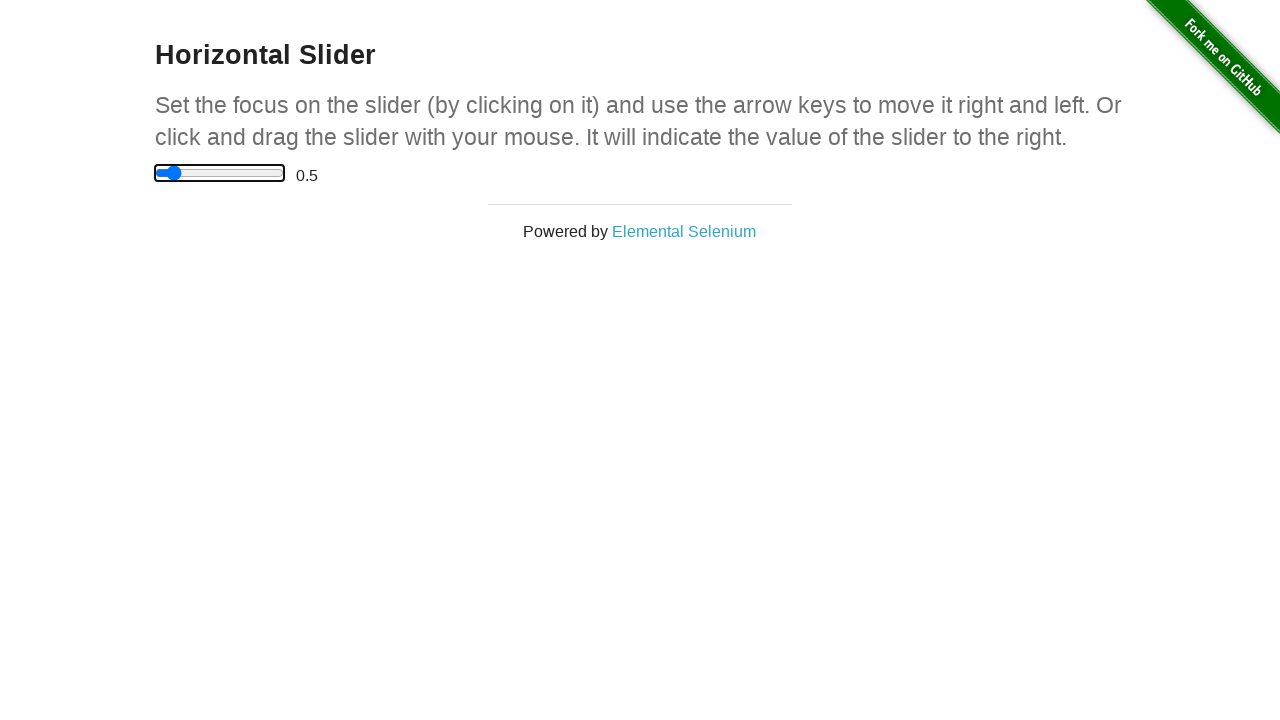

Pressed ArrowRight key (iteration 2/5) to move slider toward middle position
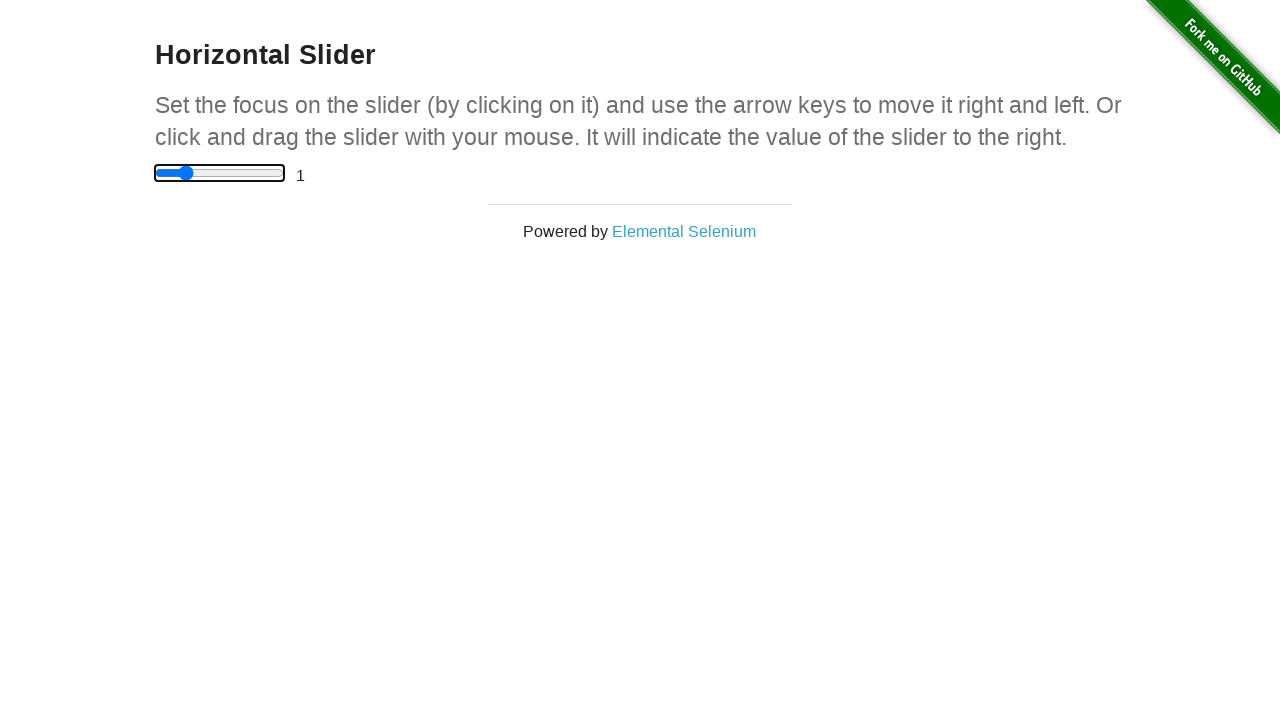

Waited 100ms between arrow key presses
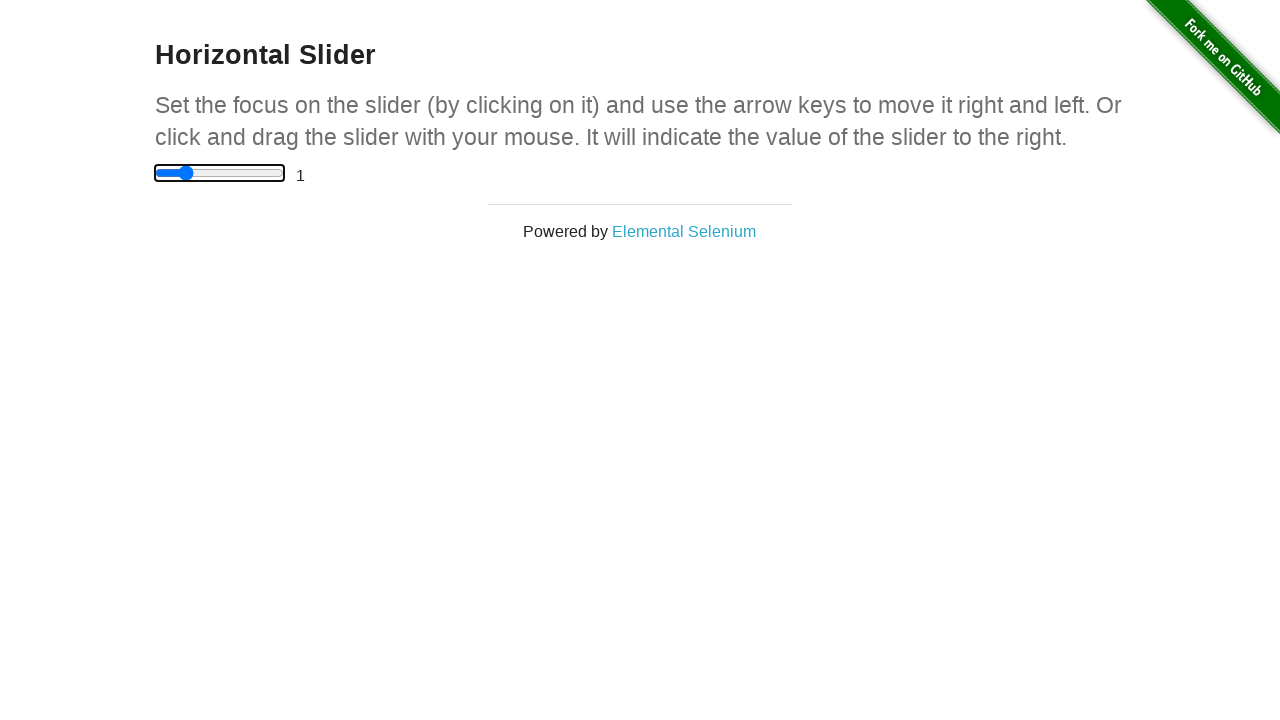

Pressed ArrowRight key (iteration 3/5) to move slider toward middle position
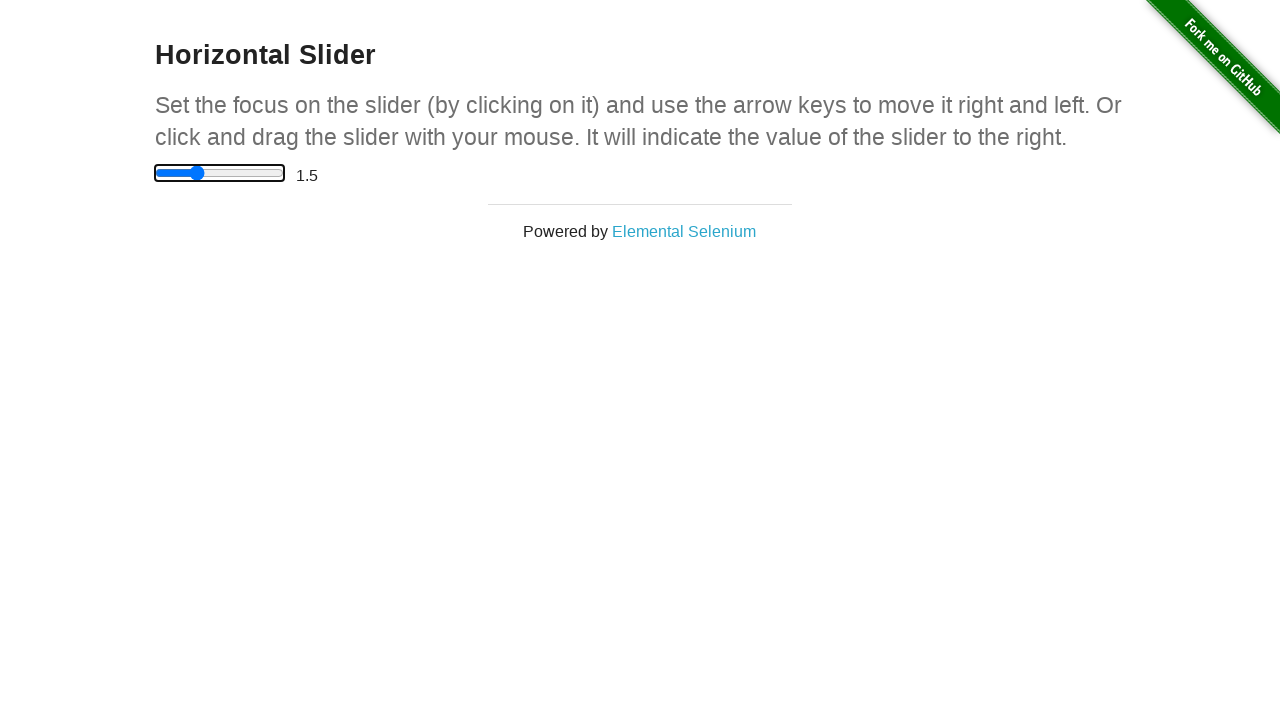

Waited 100ms between arrow key presses
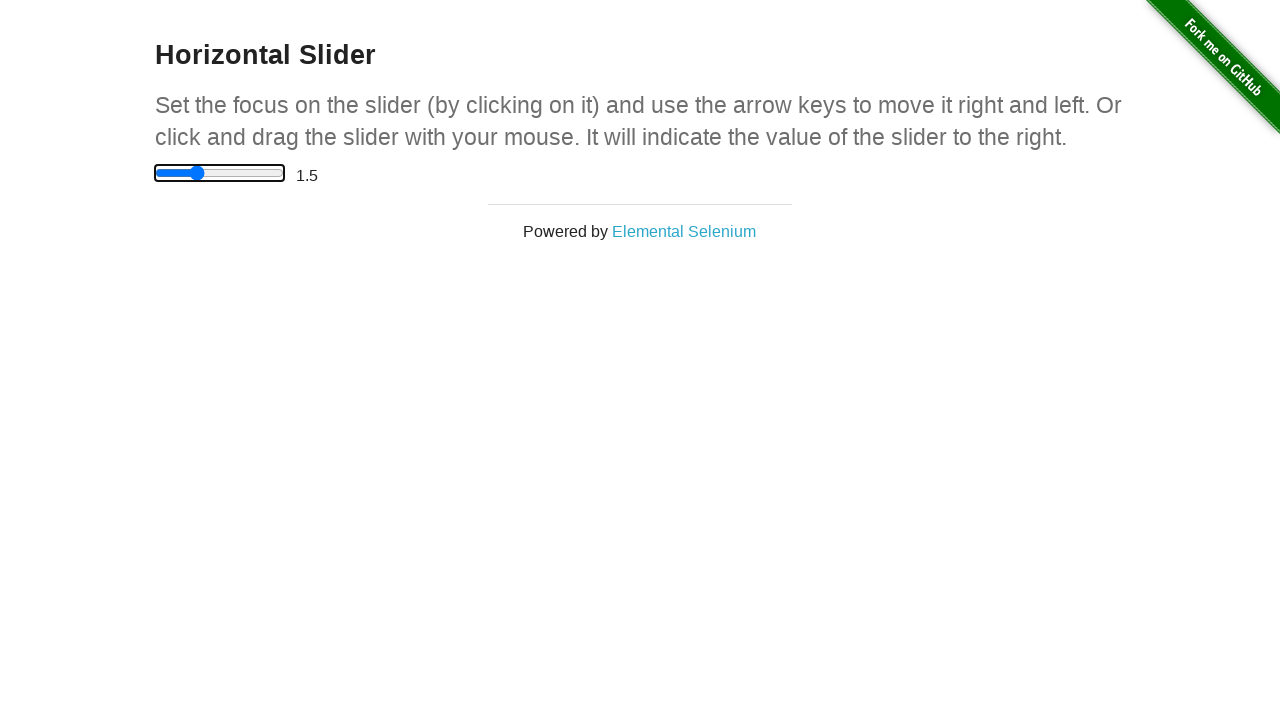

Pressed ArrowRight key (iteration 4/5) to move slider toward middle position
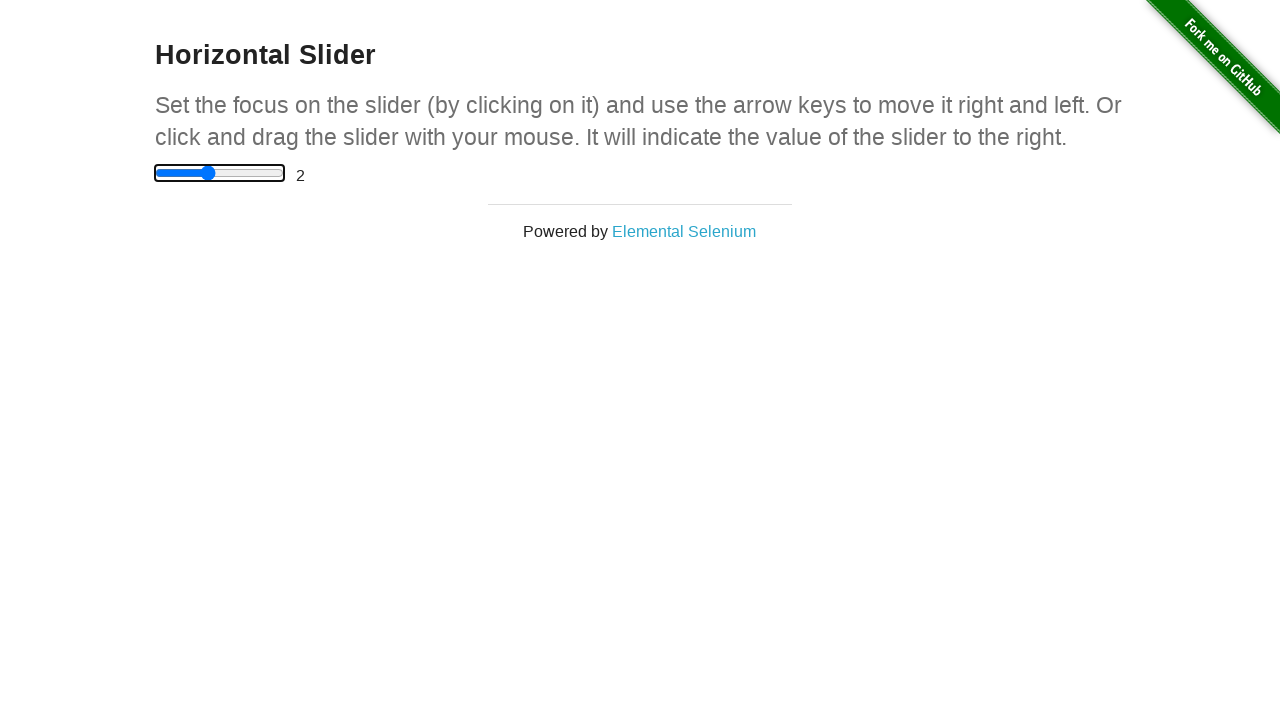

Waited 100ms between arrow key presses
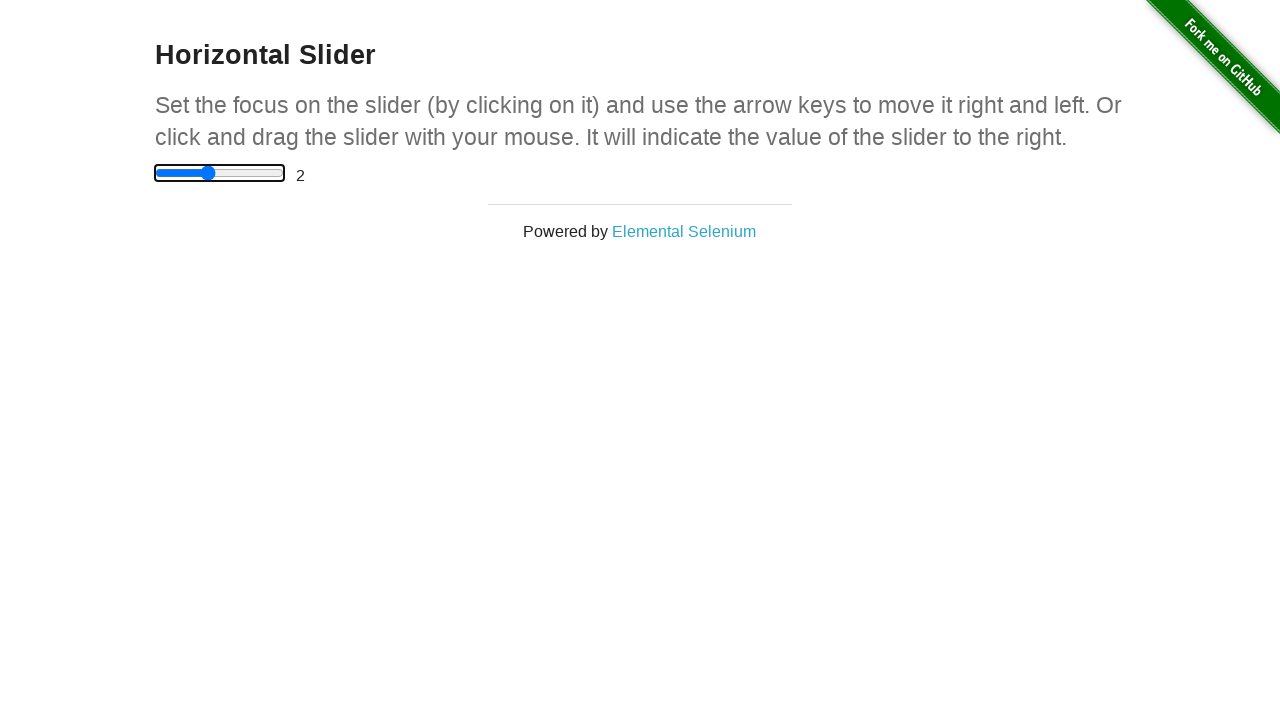

Pressed ArrowRight key (iteration 5/5) to move slider toward middle position
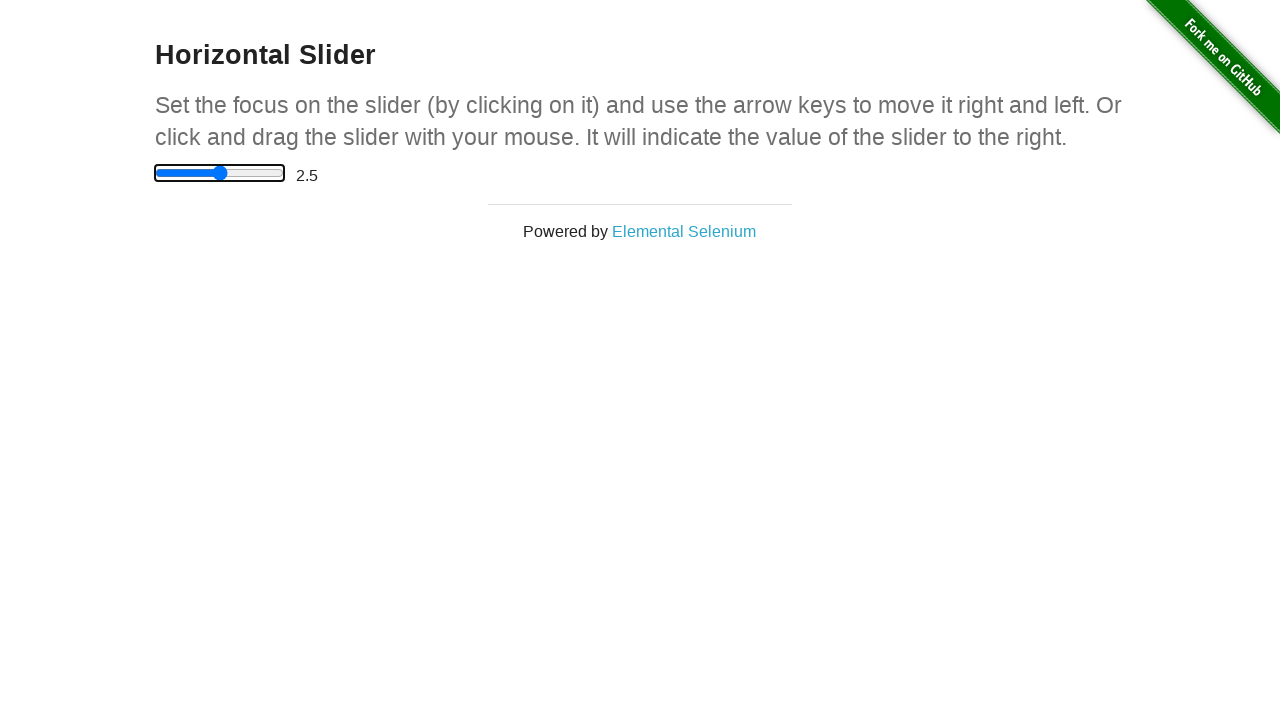

Waited 100ms between arrow key presses
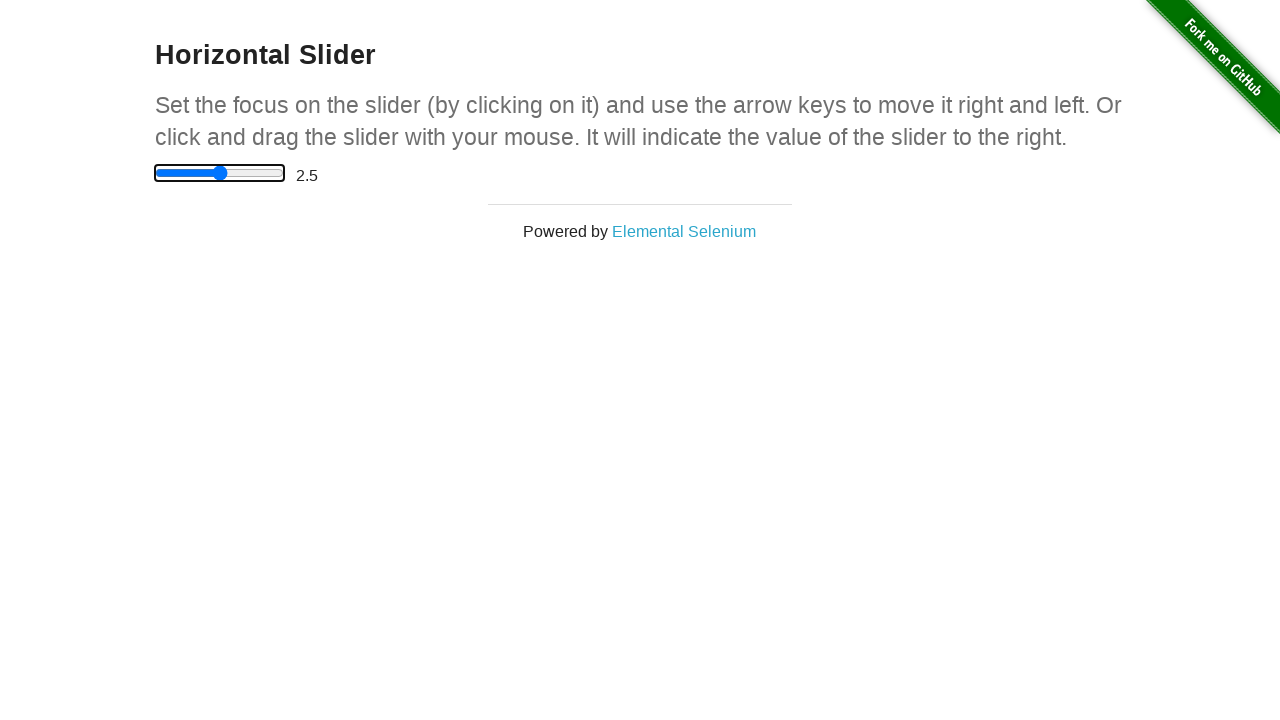

Pressed End key to move slider to end position (5)
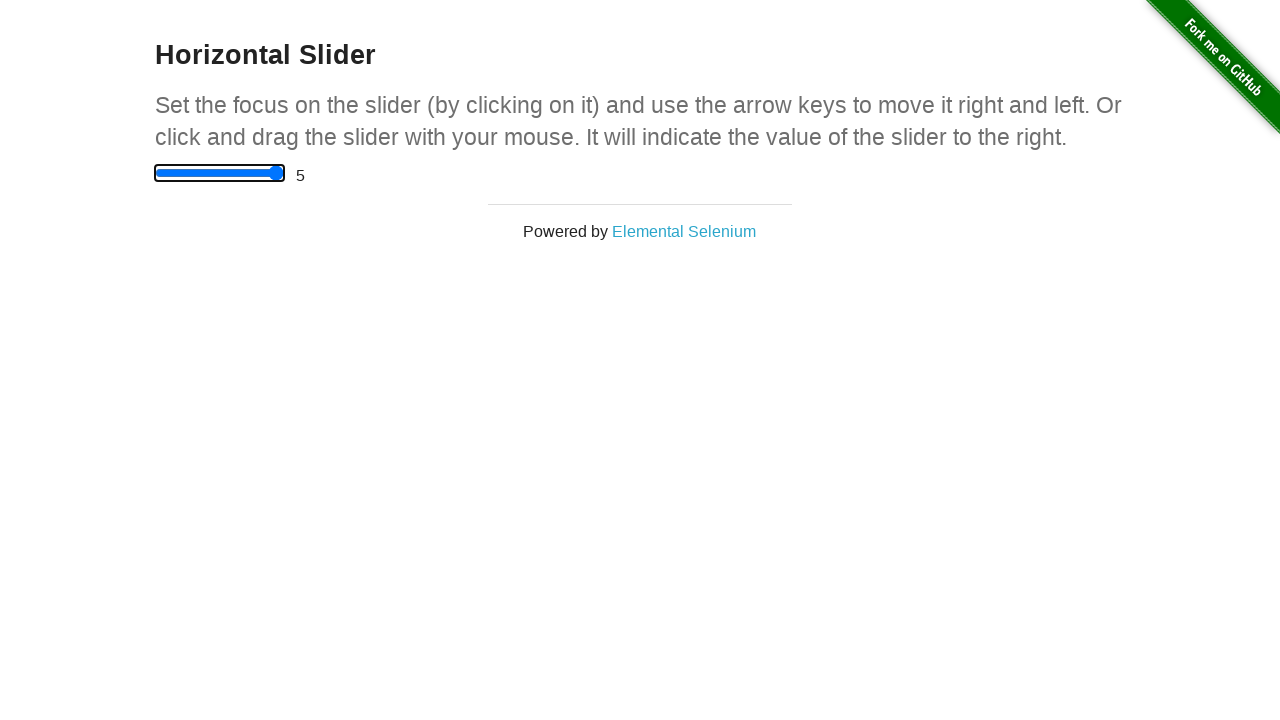

Waited 300ms for slider animation to complete
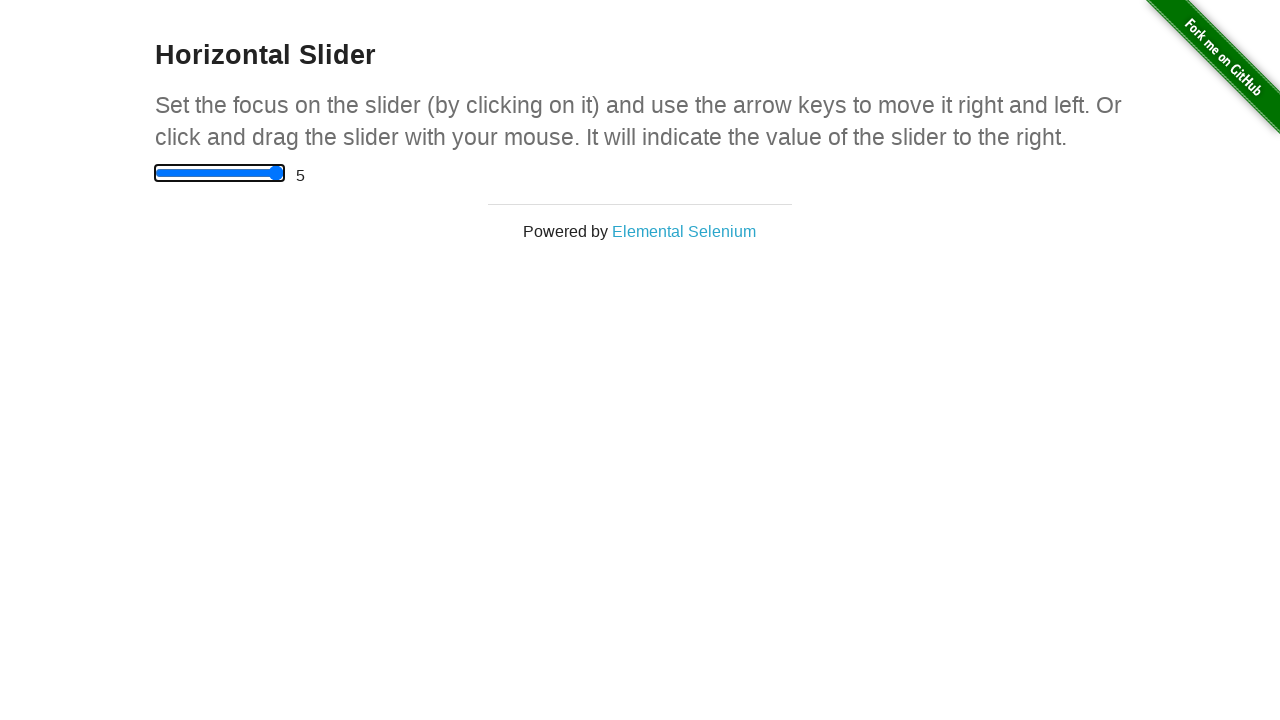

Pressed ArrowRight key at end position to verify slider does not exceed maximum value
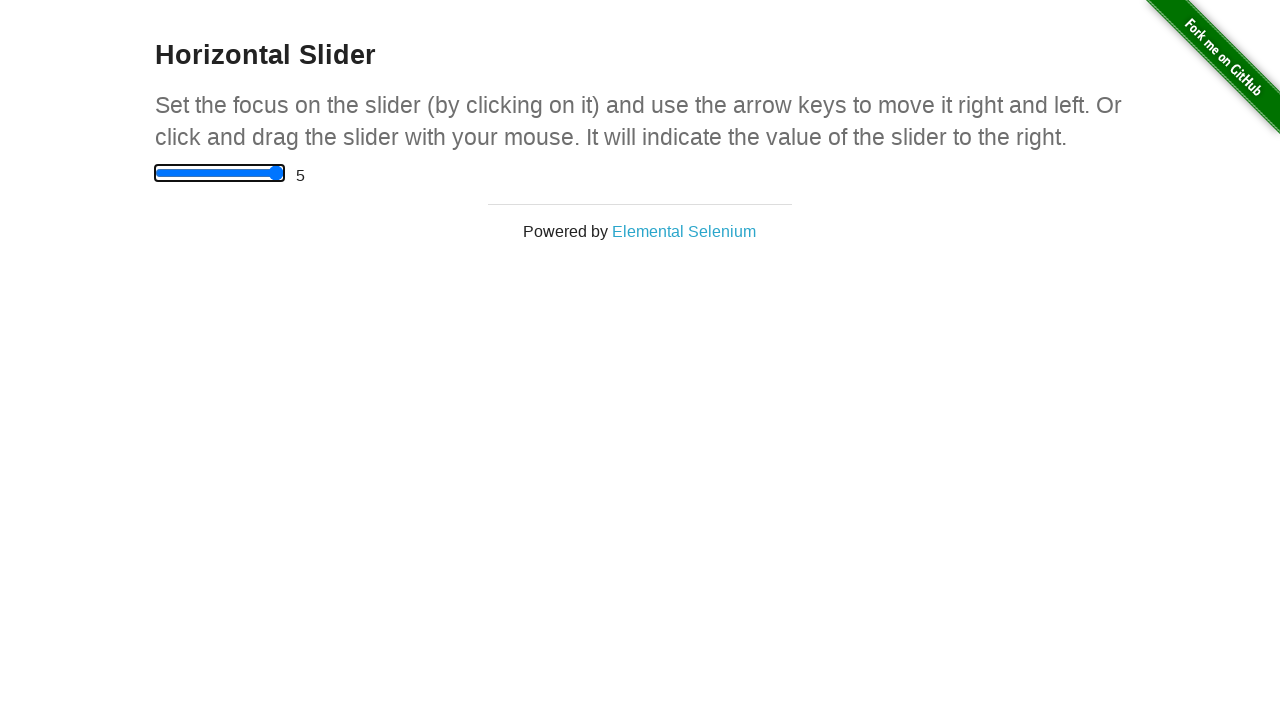

Waited 300ms to observe slider behavior when trying to move past end
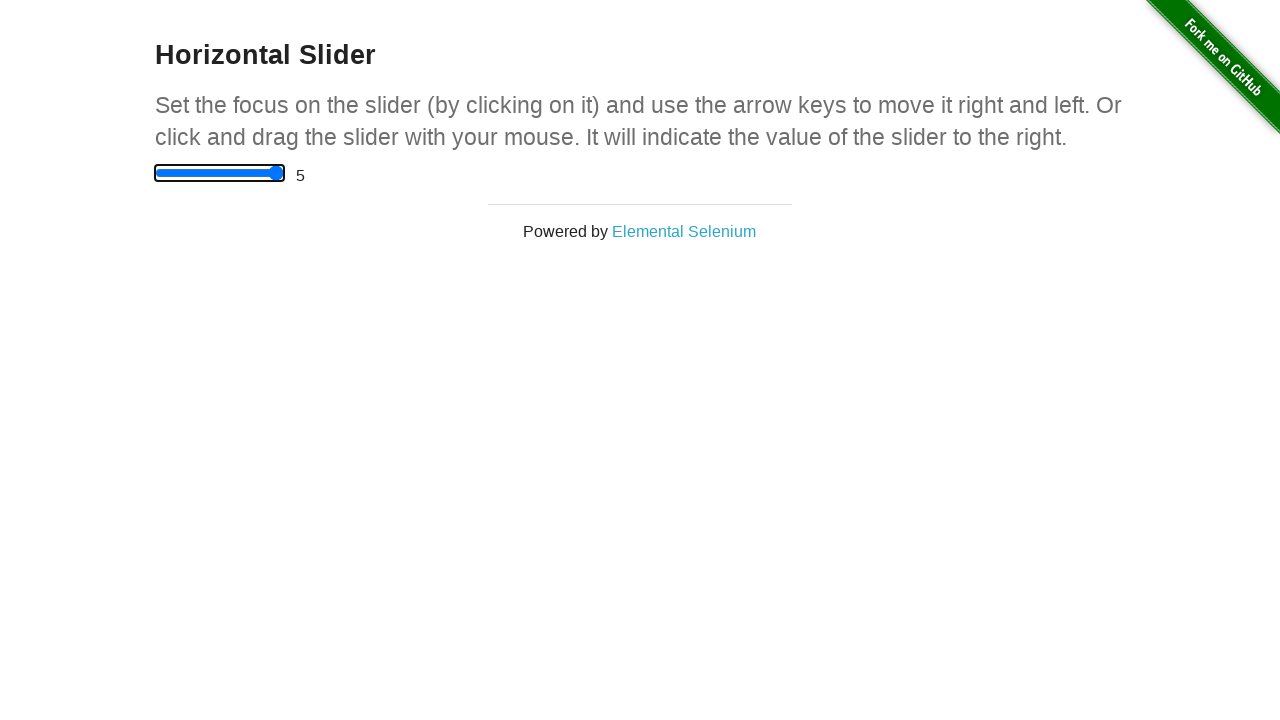

Pressed Home key to move slider back to start position (0)
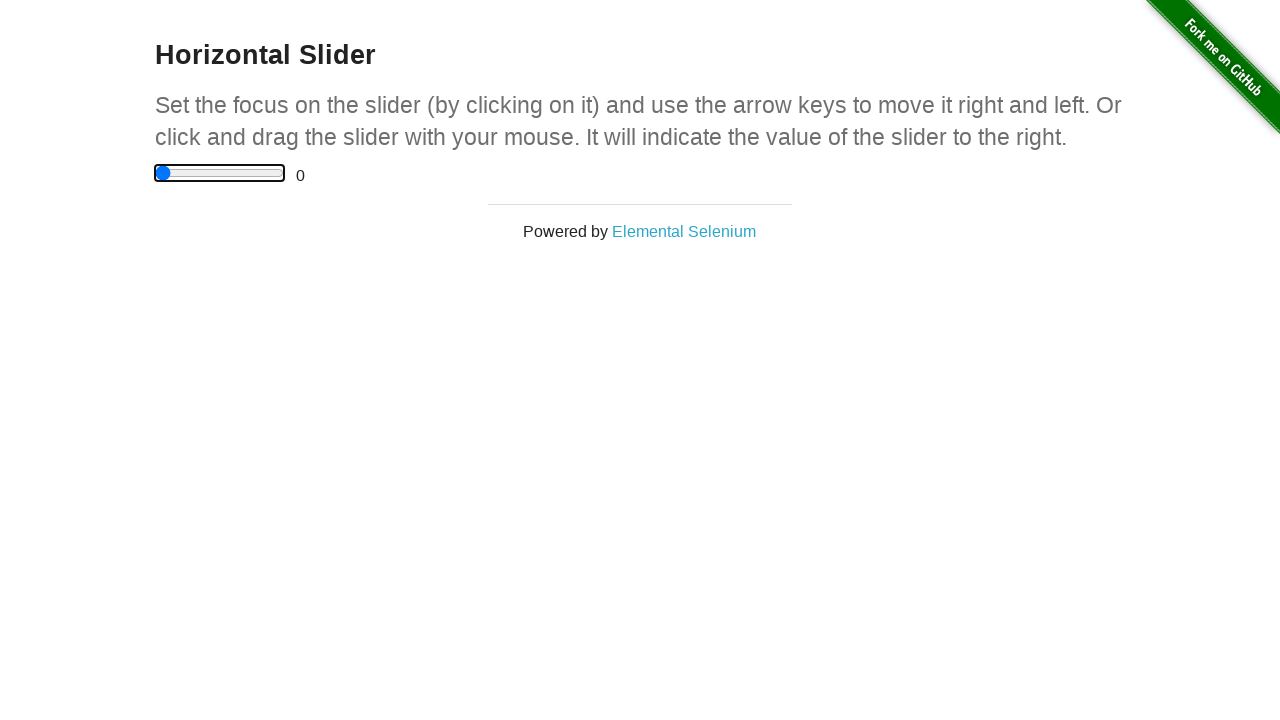

Waited 300ms for slider animation to complete
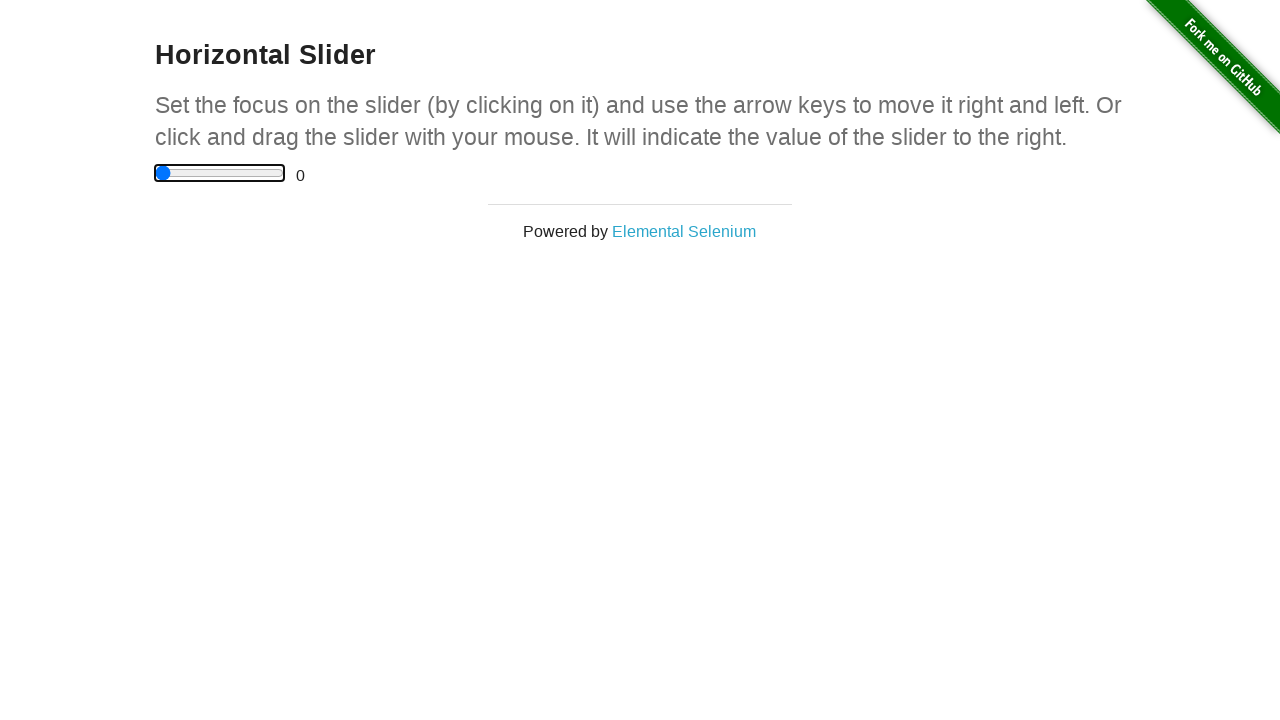

Pressed ArrowLeft key at start position to verify slider does not go below minimum value
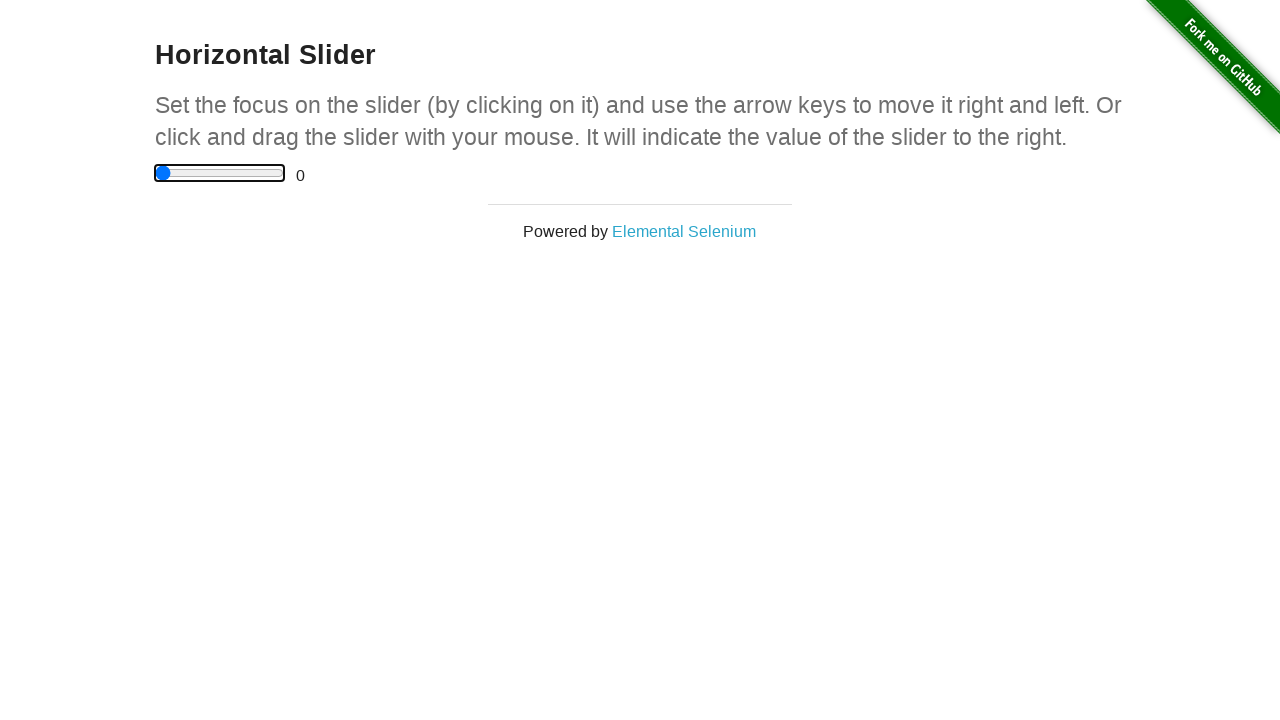

Waited 300ms to observe slider behavior when trying to move before start
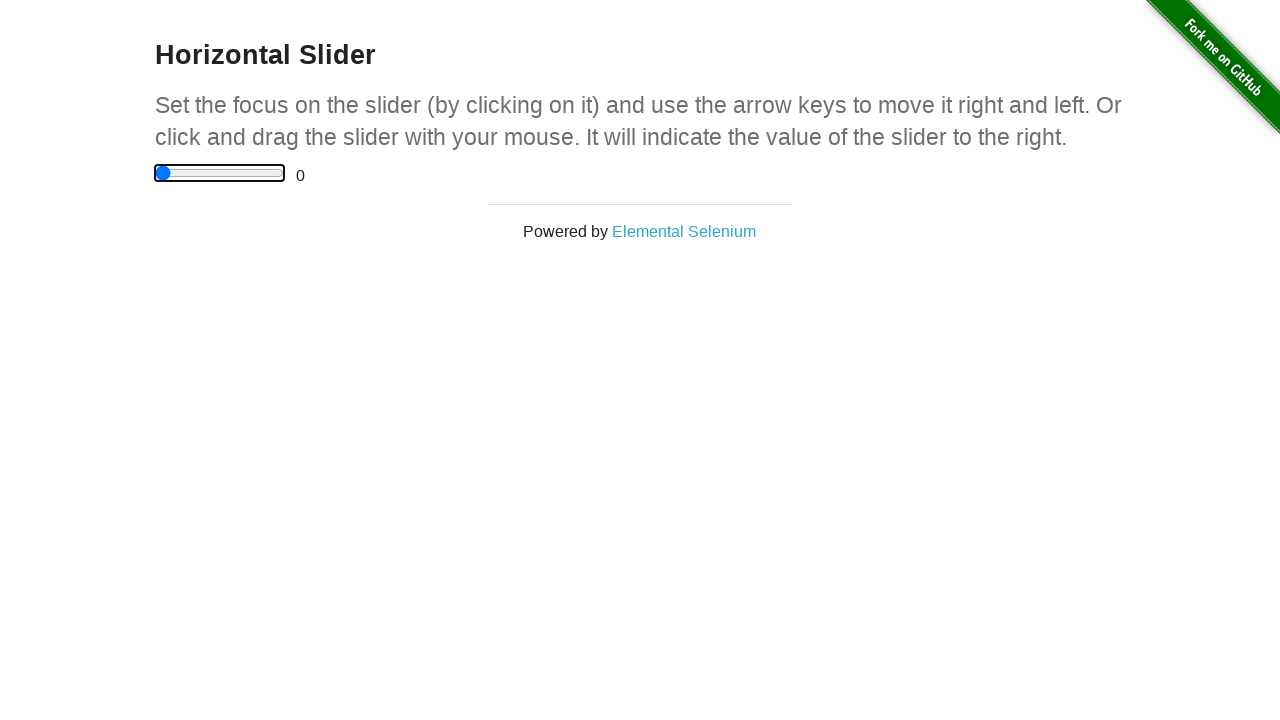

Pressed ArrowRight key (iteration 1/3) to move slider to between-start-and-middle position
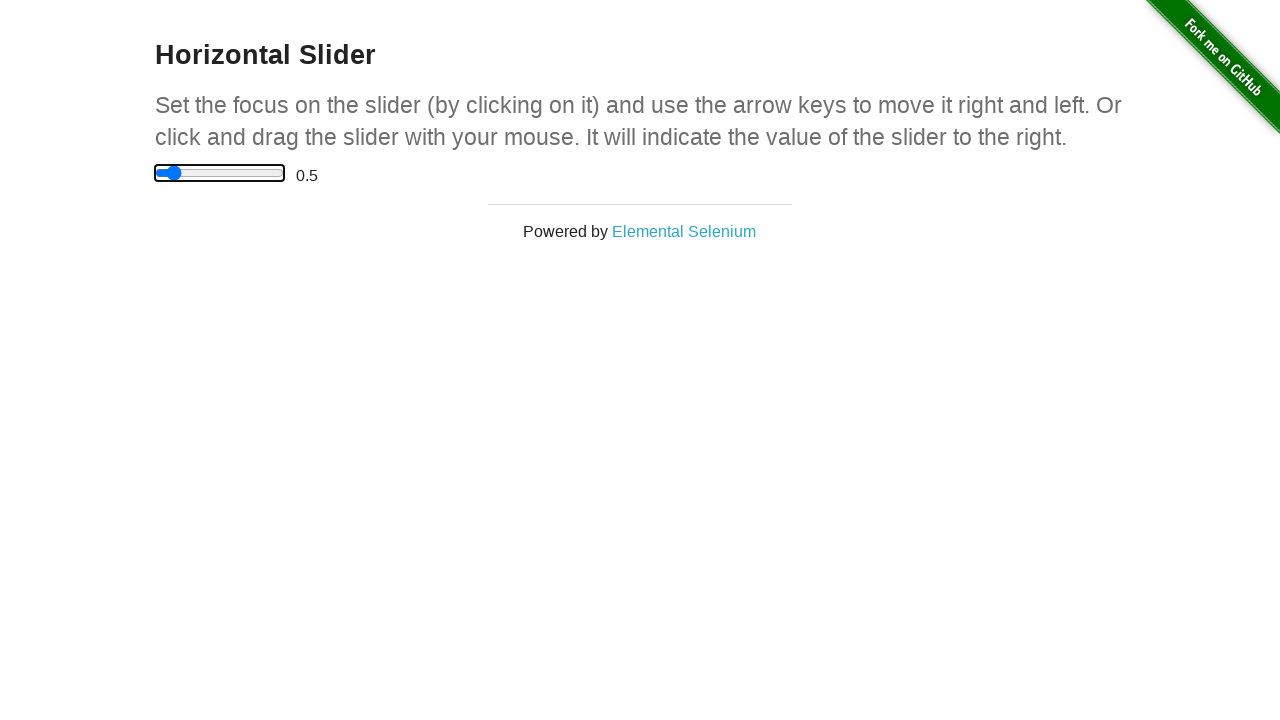

Waited 100ms between arrow key presses
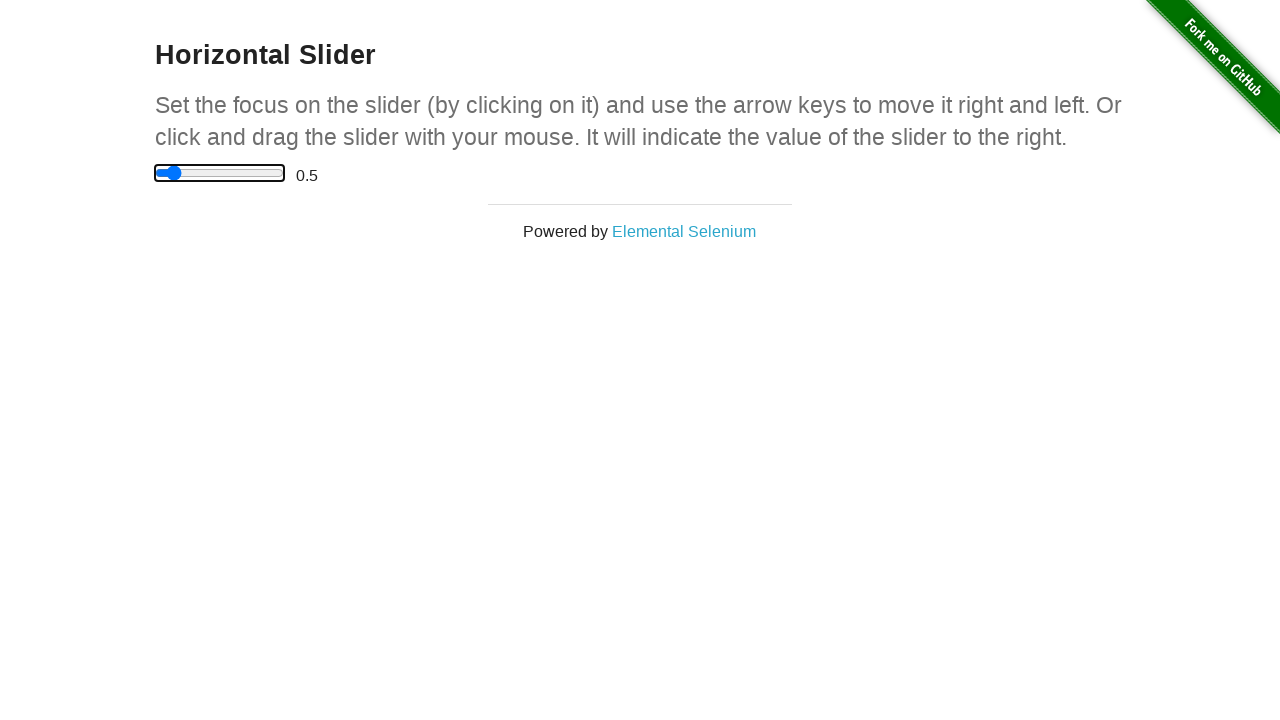

Pressed ArrowRight key (iteration 2/3) to move slider to between-start-and-middle position
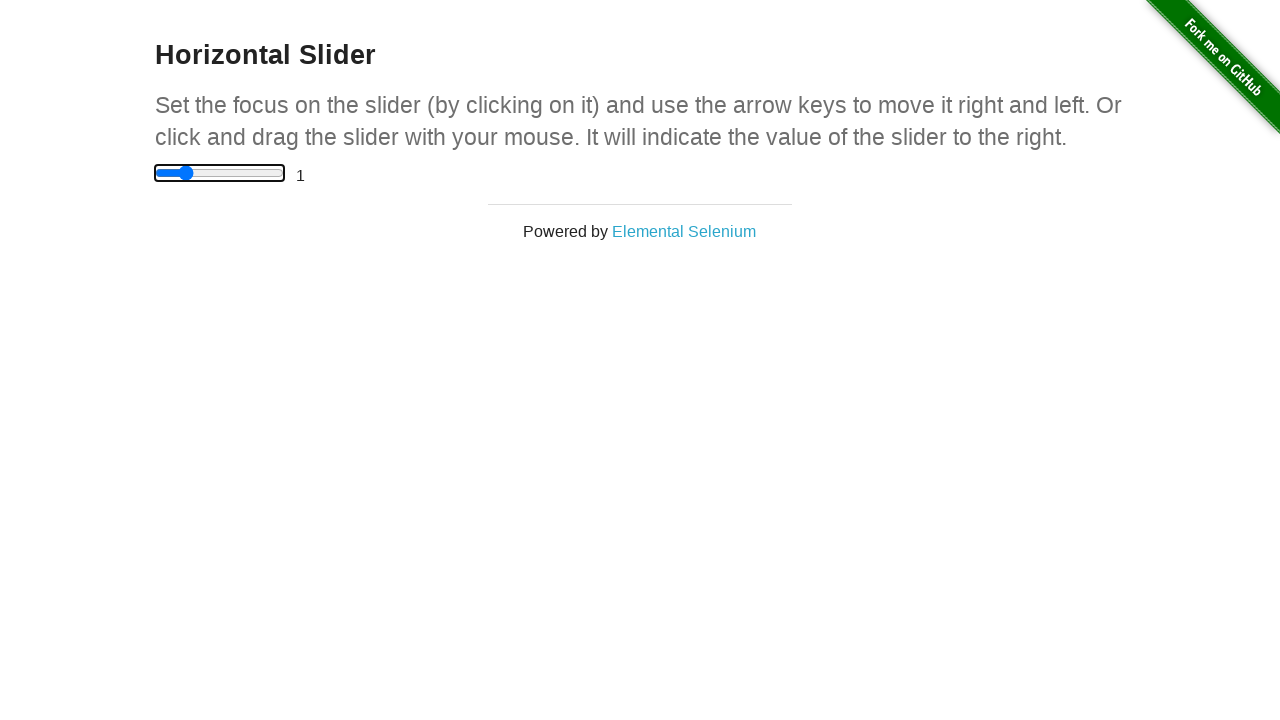

Waited 100ms between arrow key presses
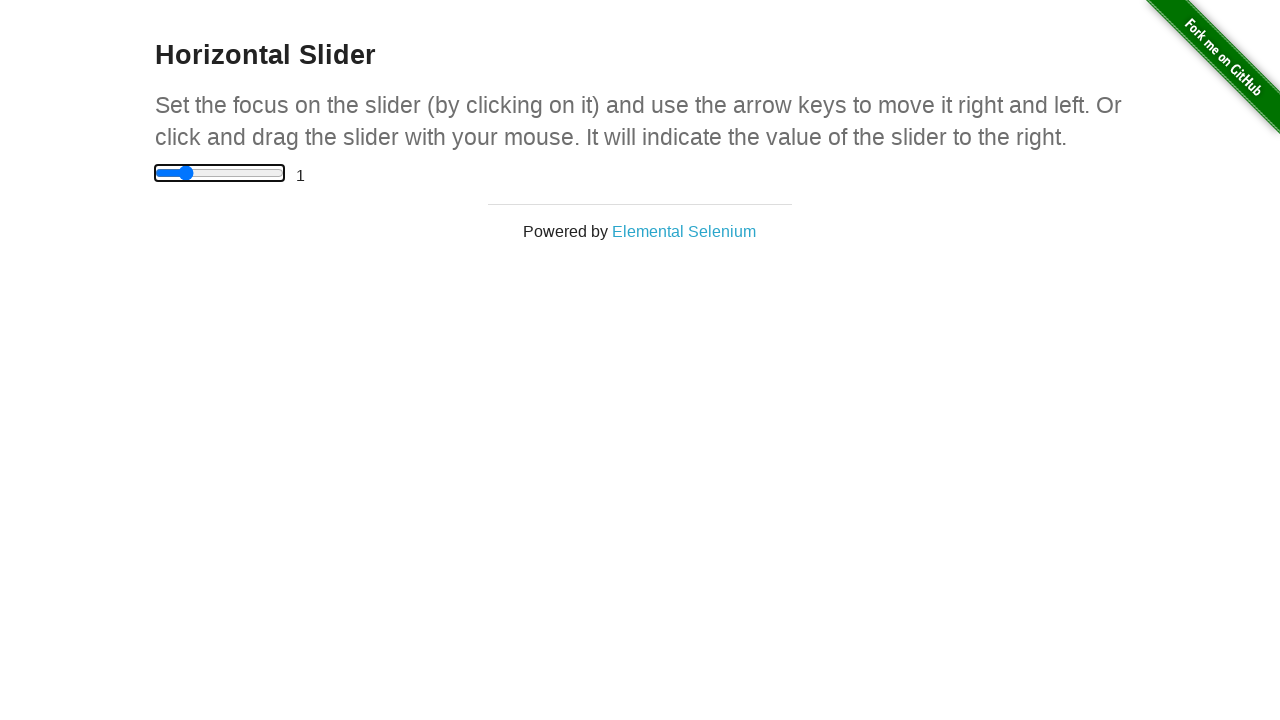

Pressed ArrowRight key (iteration 3/3) to move slider to between-start-and-middle position
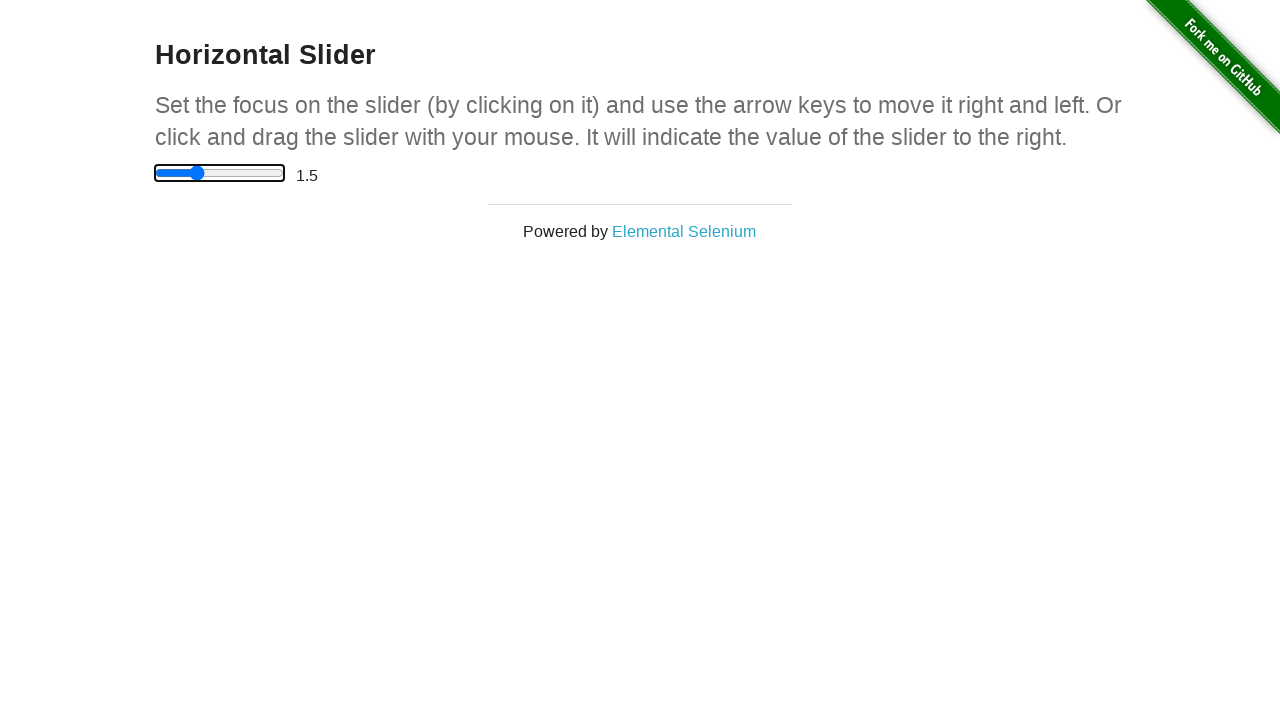

Waited 100ms between arrow key presses
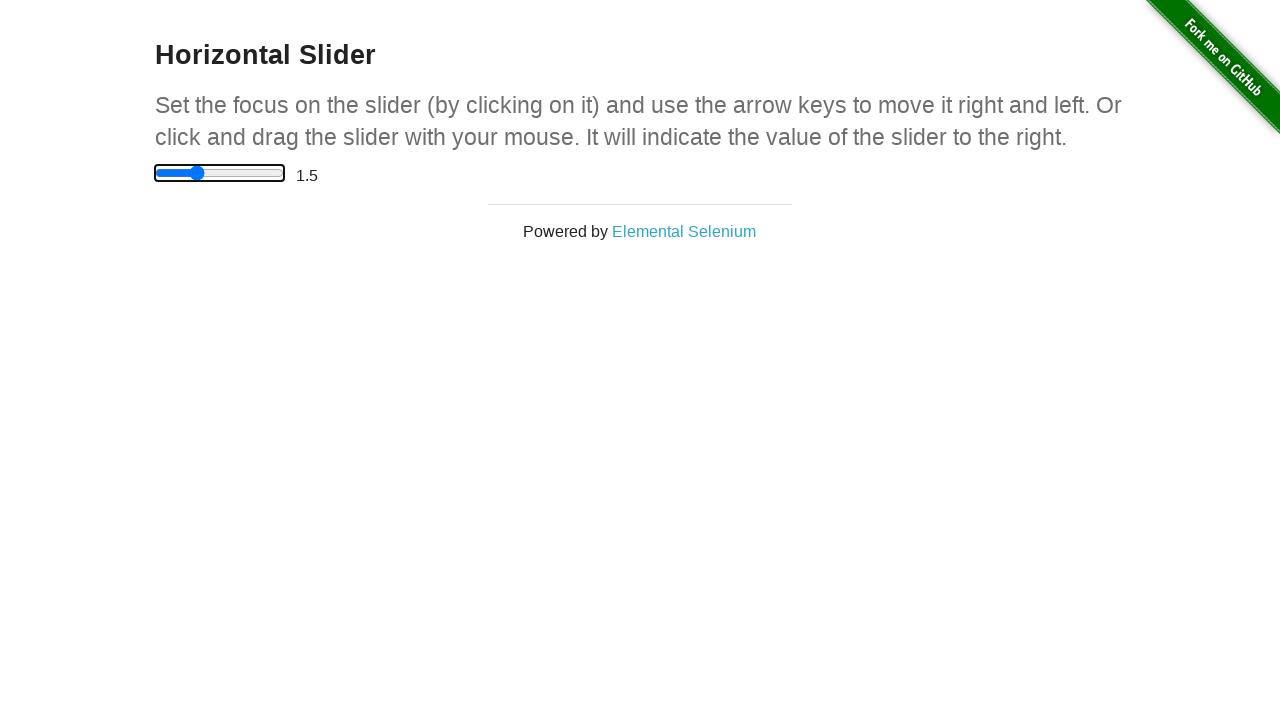

Pressed Home key to move slider back to start position (0) for final verification
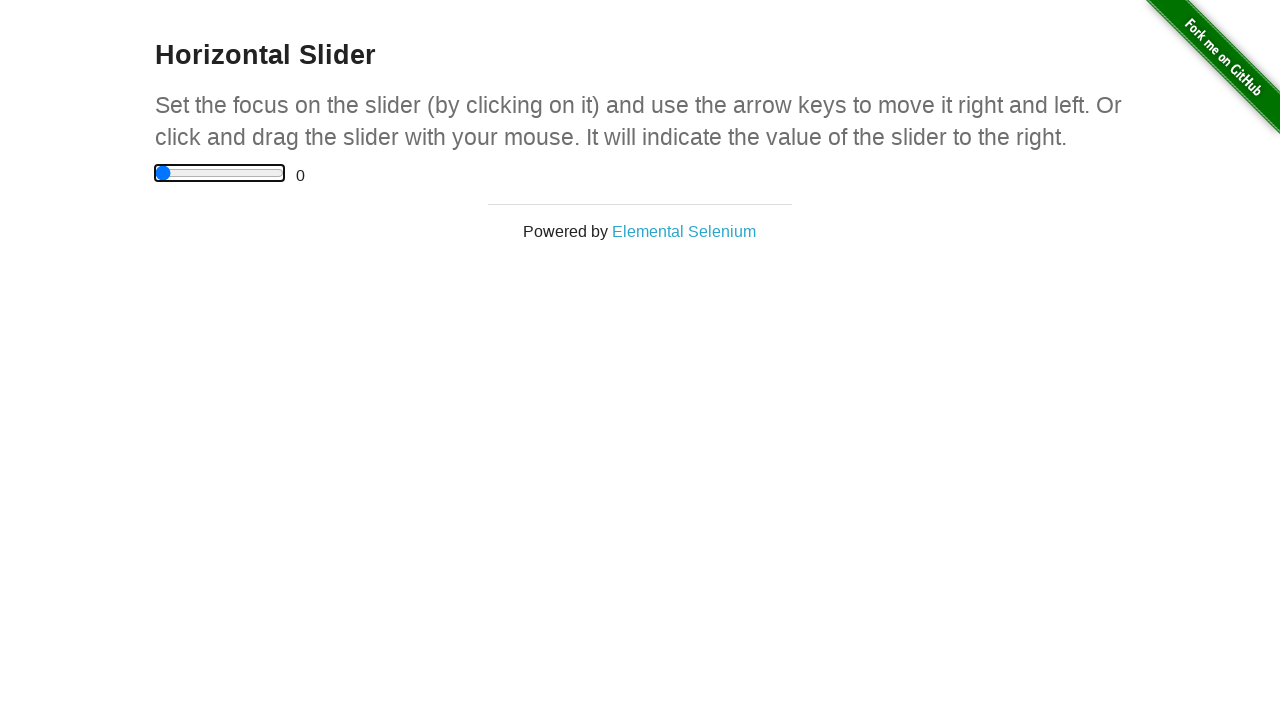

Waited 300ms for final slider animation to complete
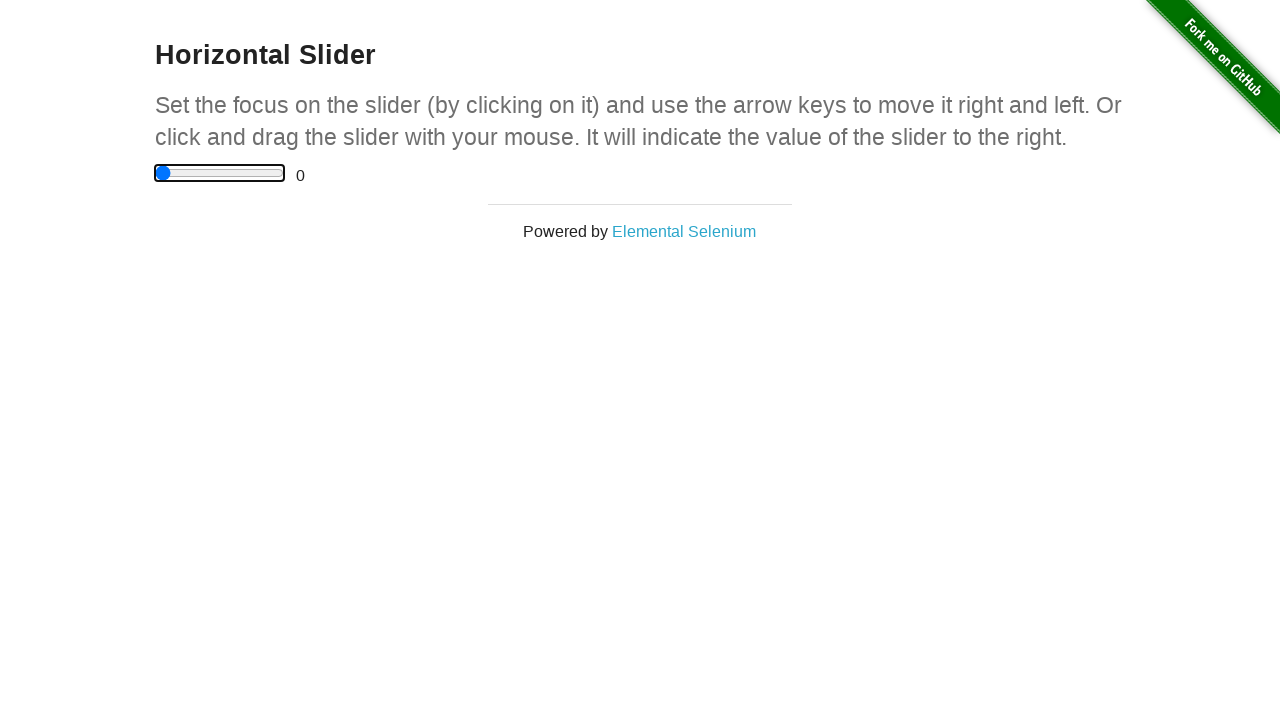

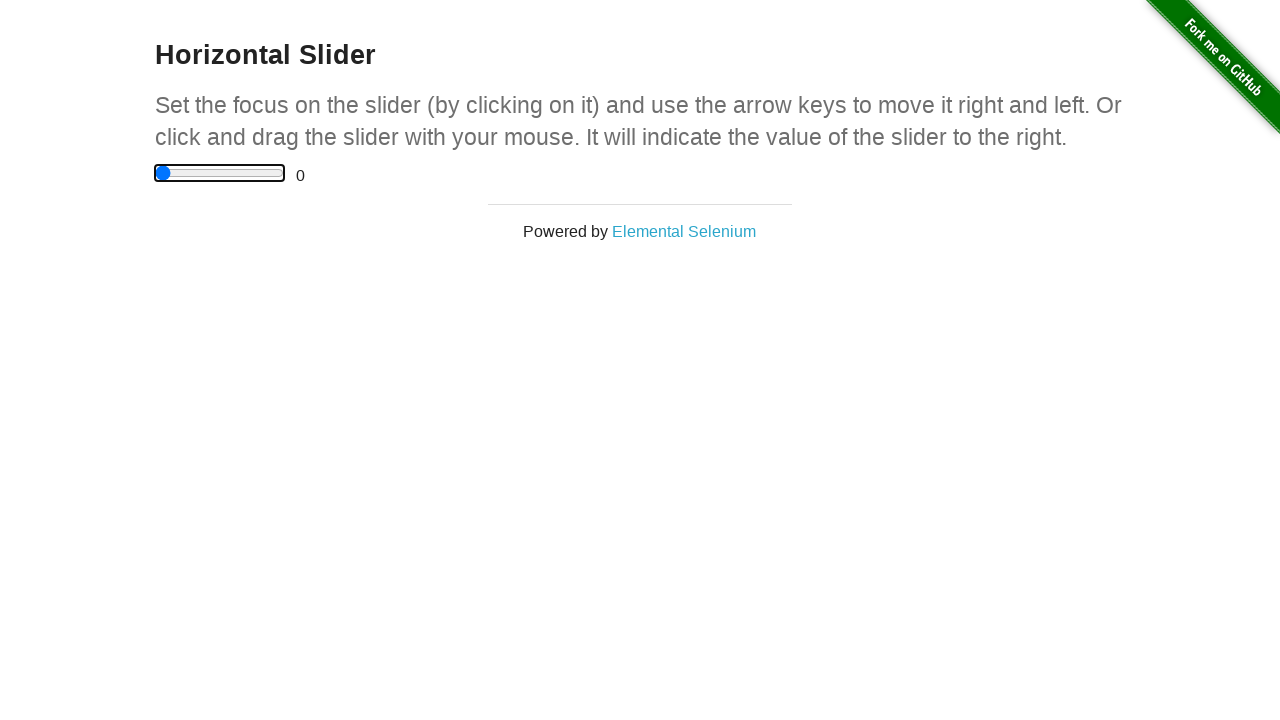